Tests filling the entire feedback form, submitting it, clicking No on the confirmation page to go back, and verifying all form fields retain their previously entered values.

Starting URL: https://kristinek.github.io/site/tasks/provide_feedback

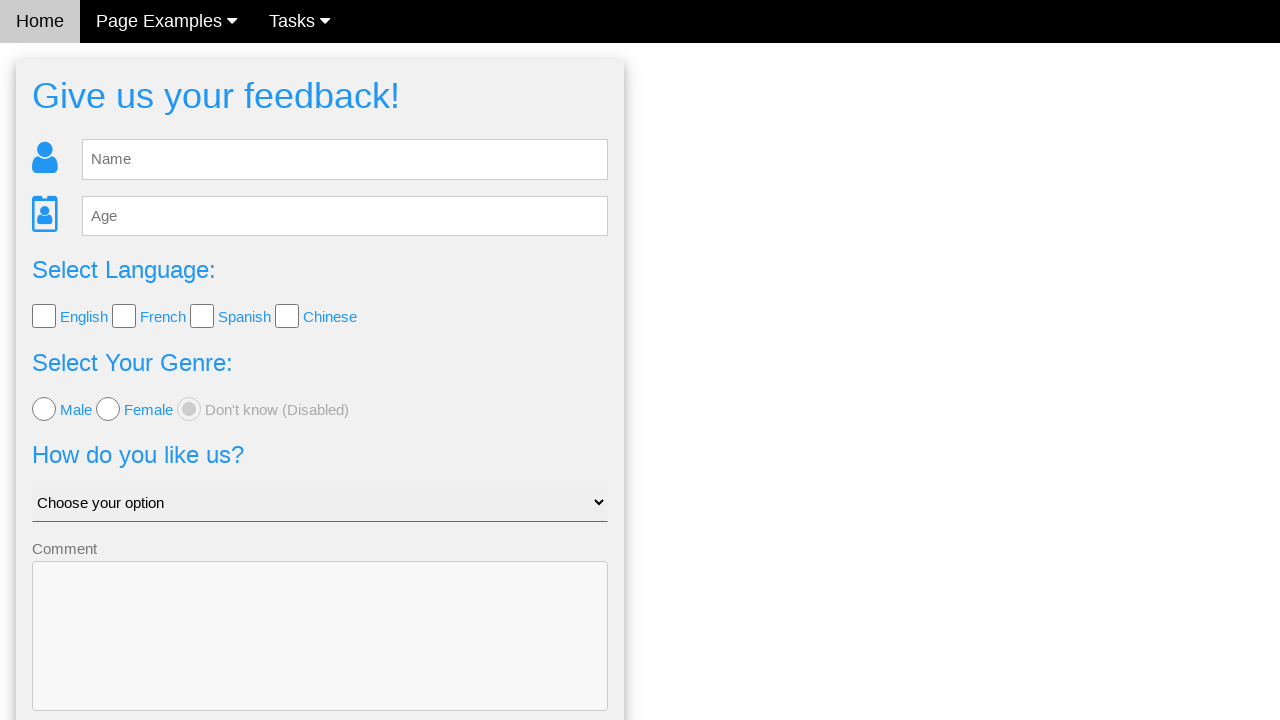

Filled name field with 'Anna' on #fb_name
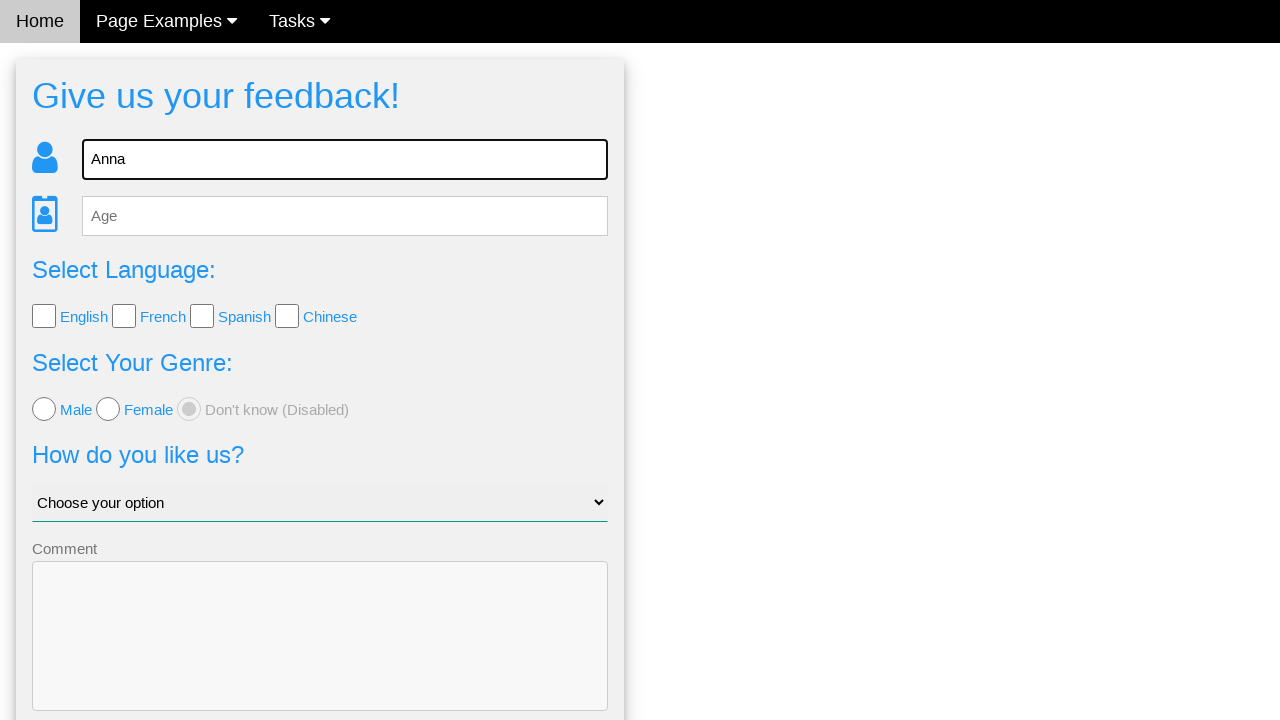

Filled age field with '35' on #fb_age
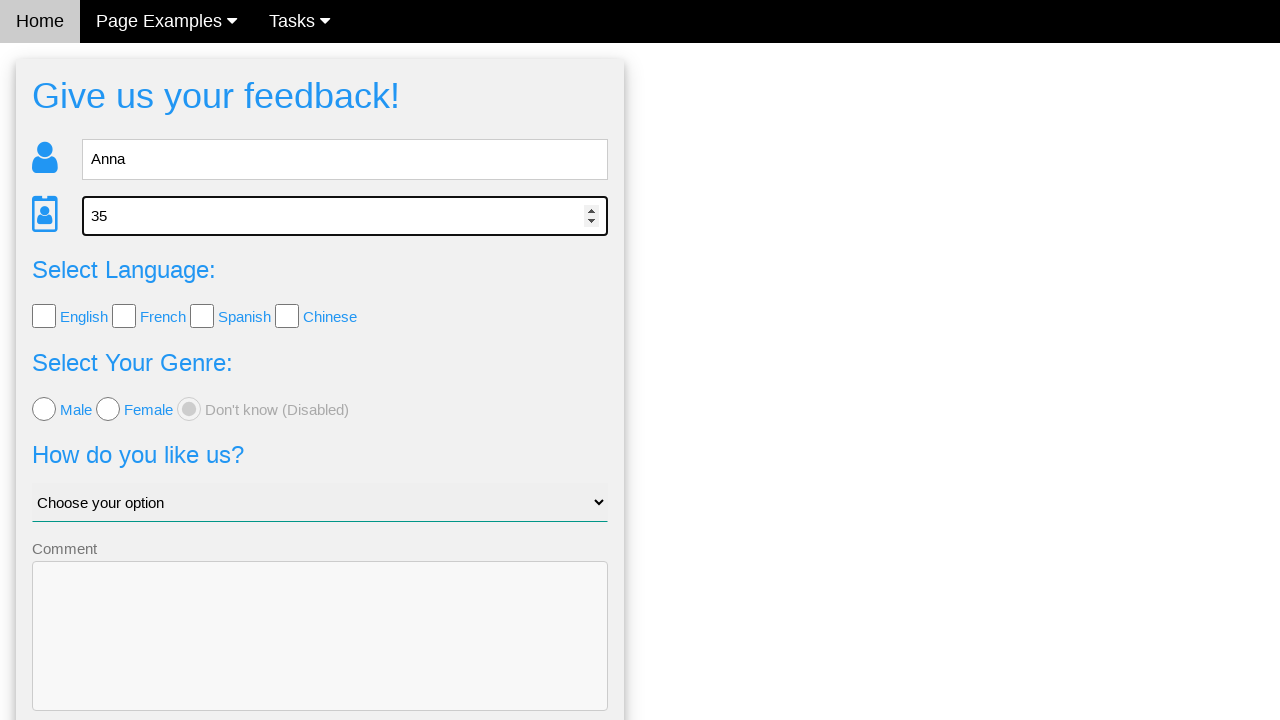

Filled comment field with 'Hello world!' on textarea[name='comment']
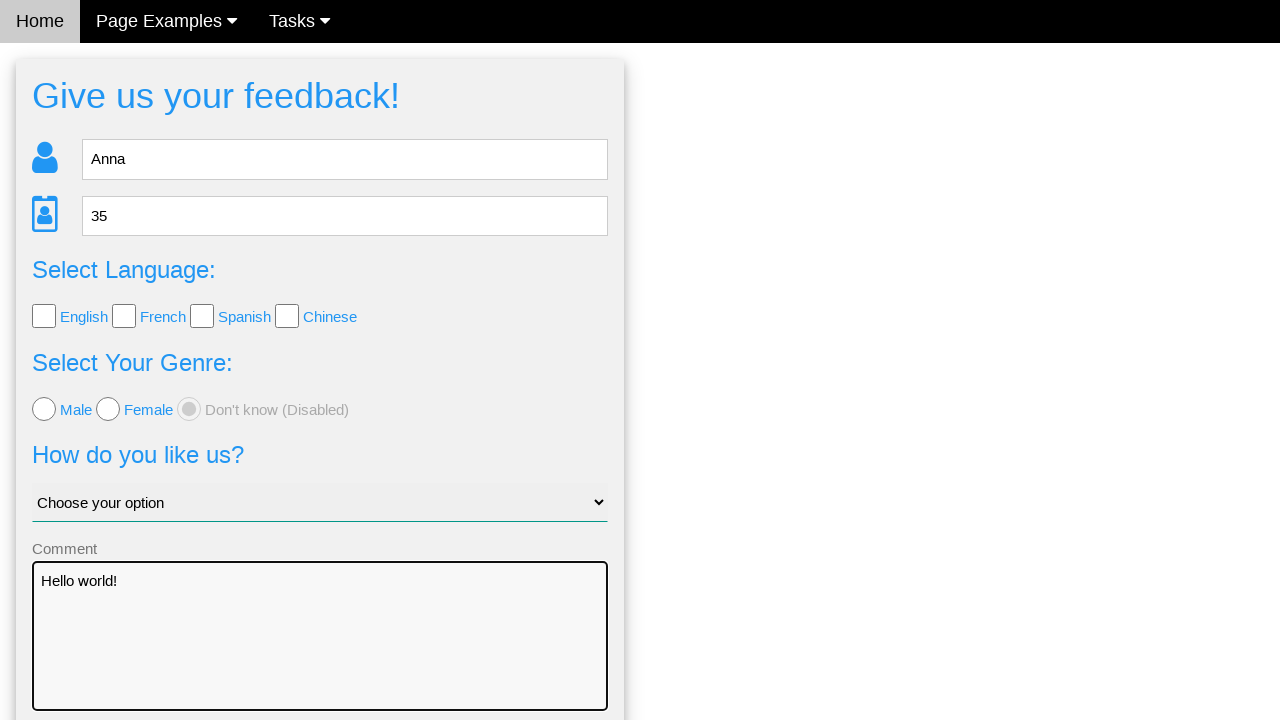

Selected English language checkbox at (44, 316) on input[name='language'][value='English']
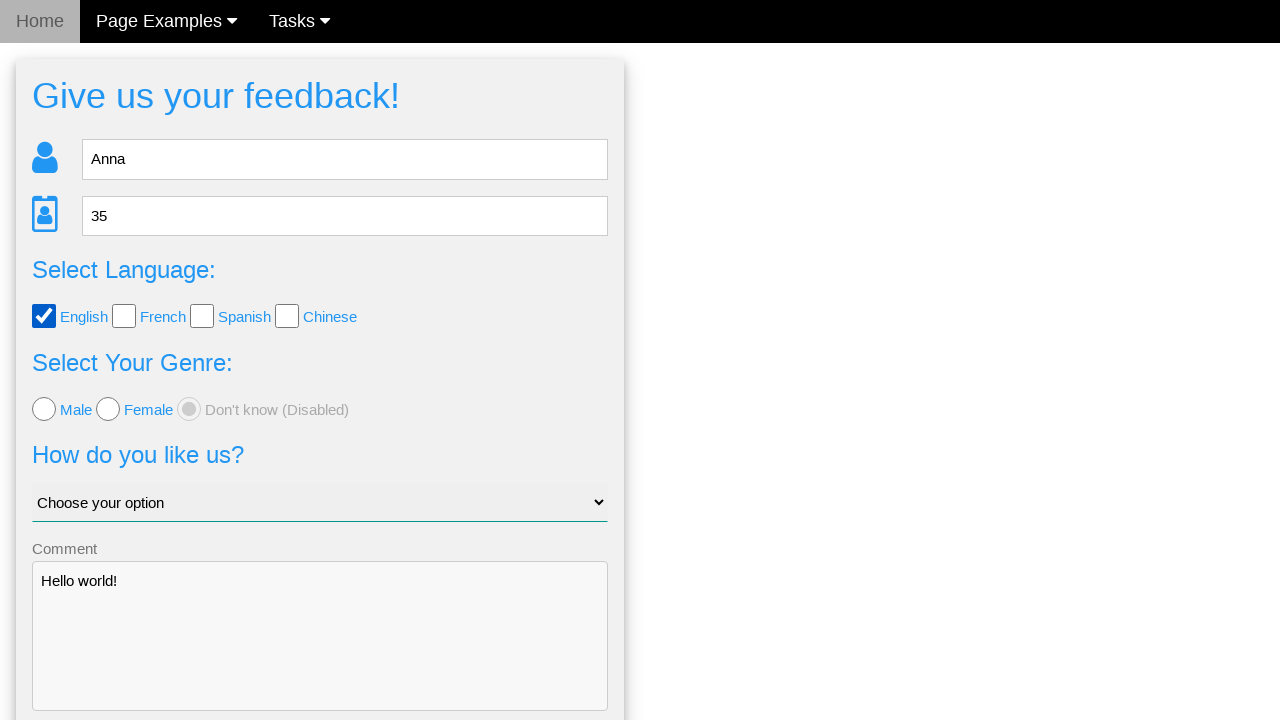

Selected male gender radio button at (44, 409) on input[name='gender'][value='male']
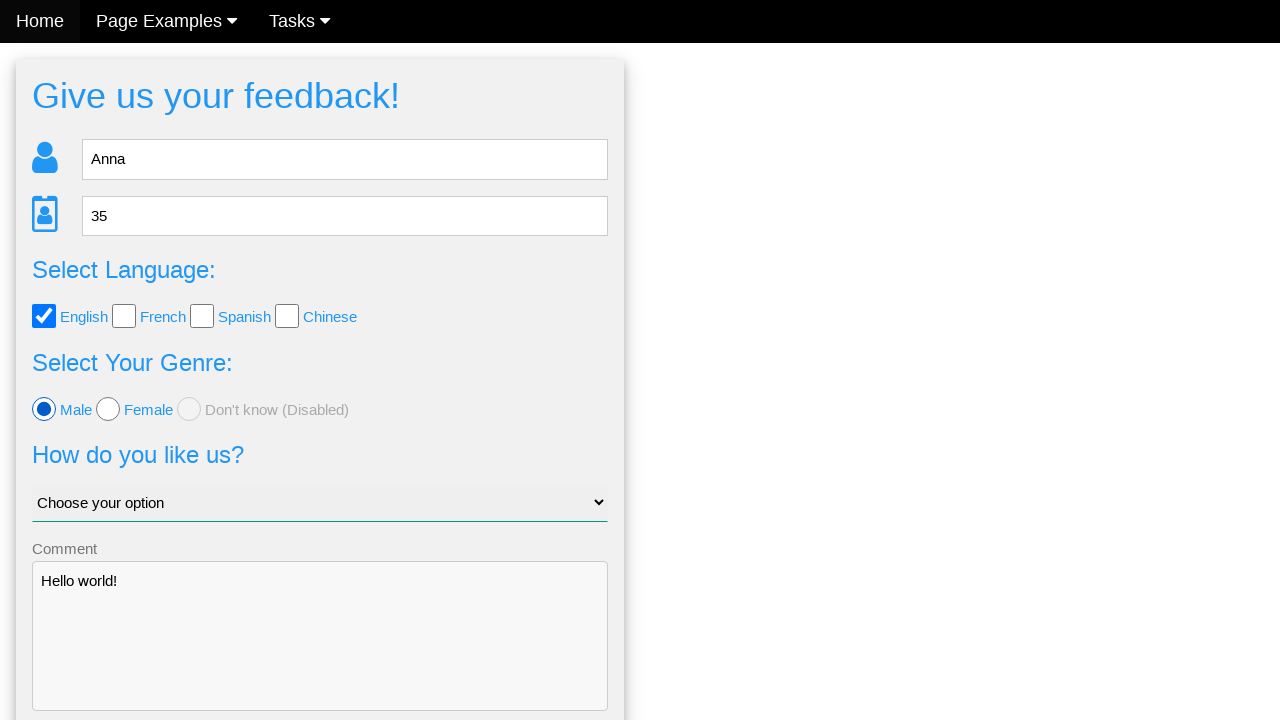

Selected 'Good' from dropdown on #like_us
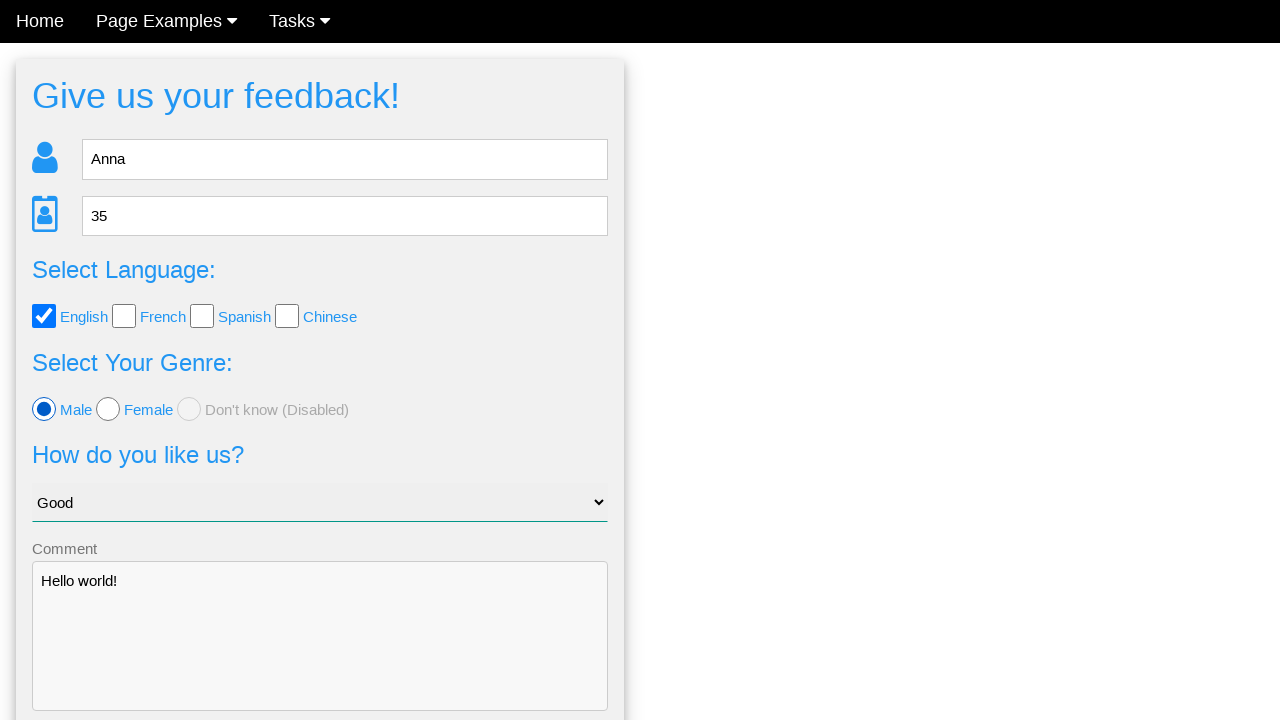

Clicked Send button to submit feedback form at (320, 656) on .w3-btn-block
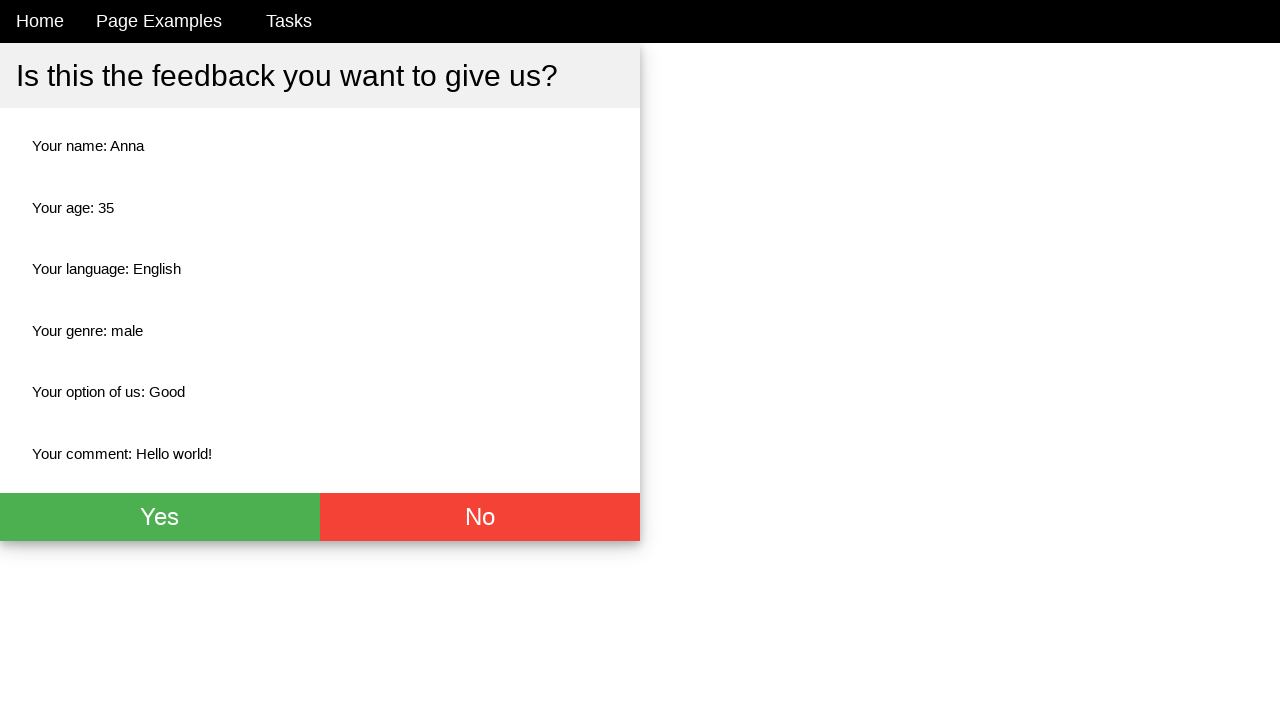

Confirmation page loaded
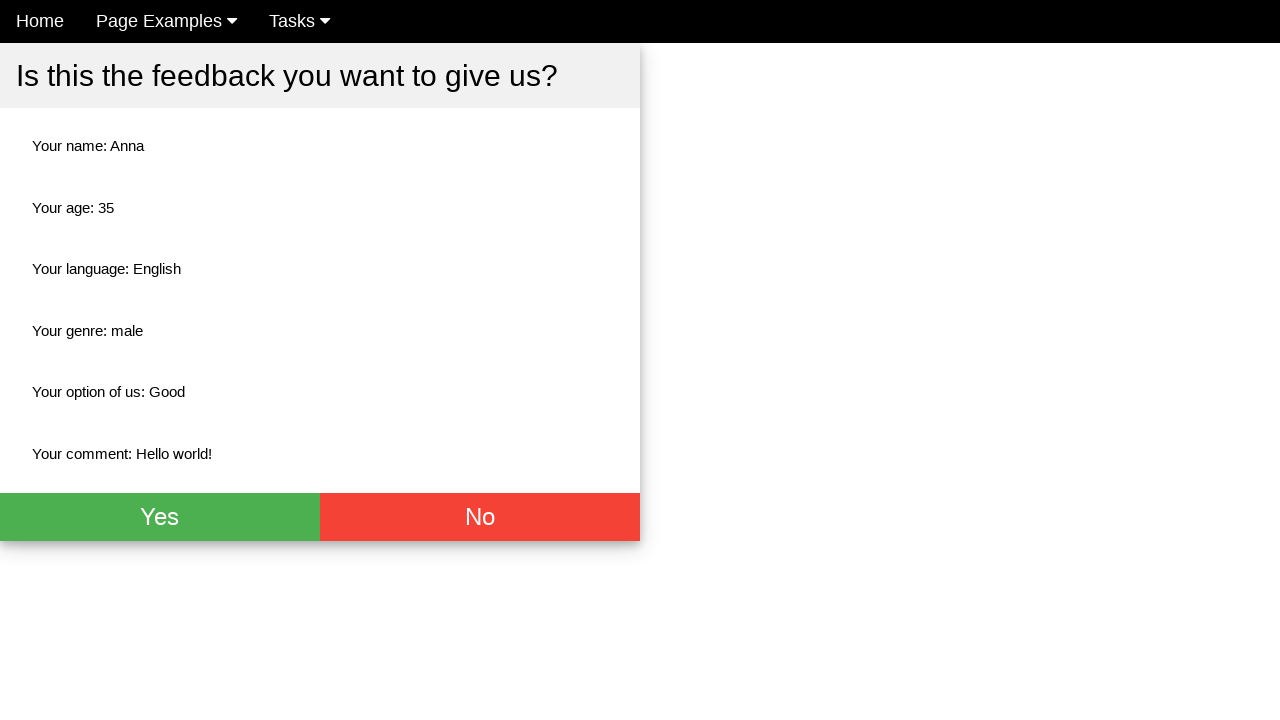

Clicked No button on confirmation page to return to form at (480, 517) on .w3-red
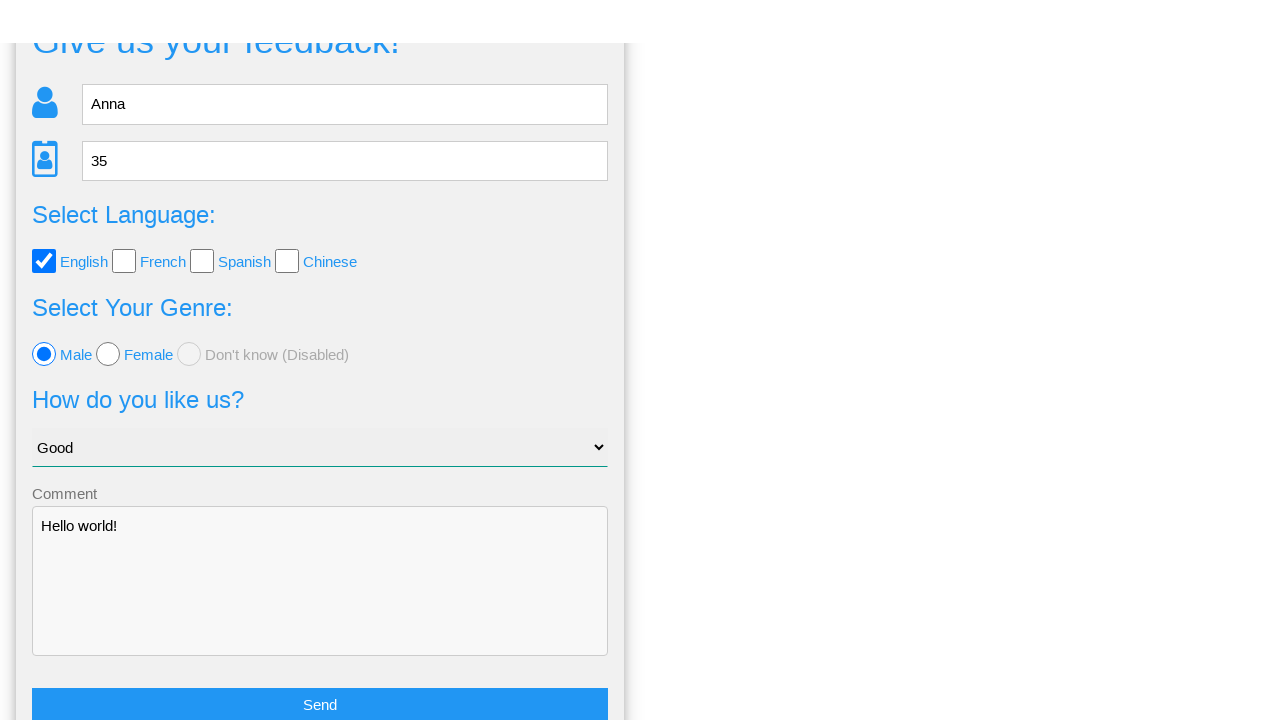

Form page reloaded after clicking No
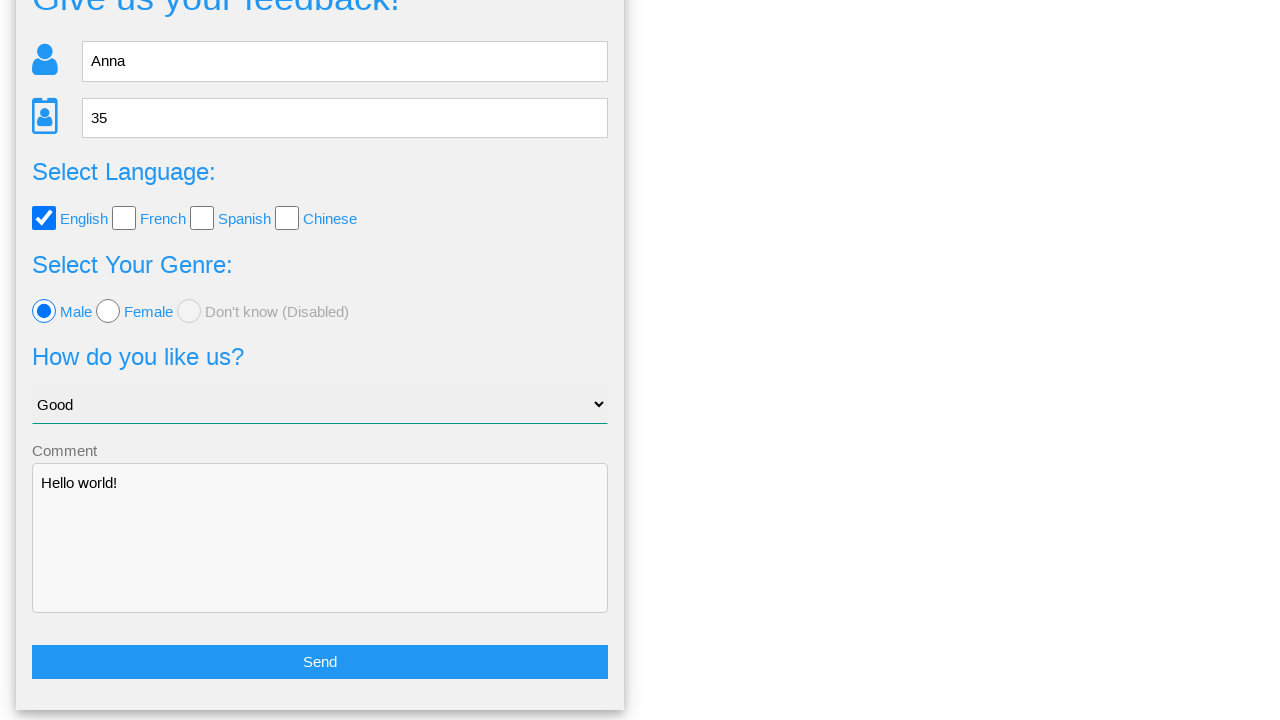

Verified name field retained value 'Anna'
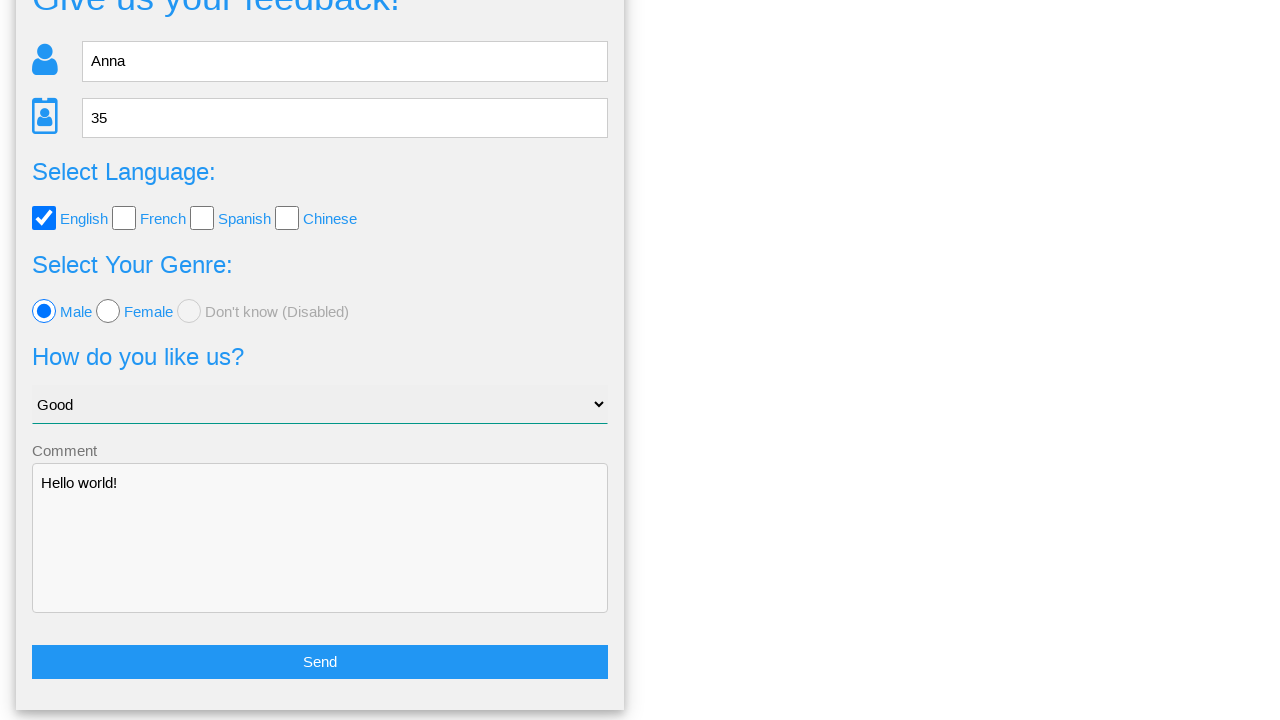

Verified age field retained value '35'
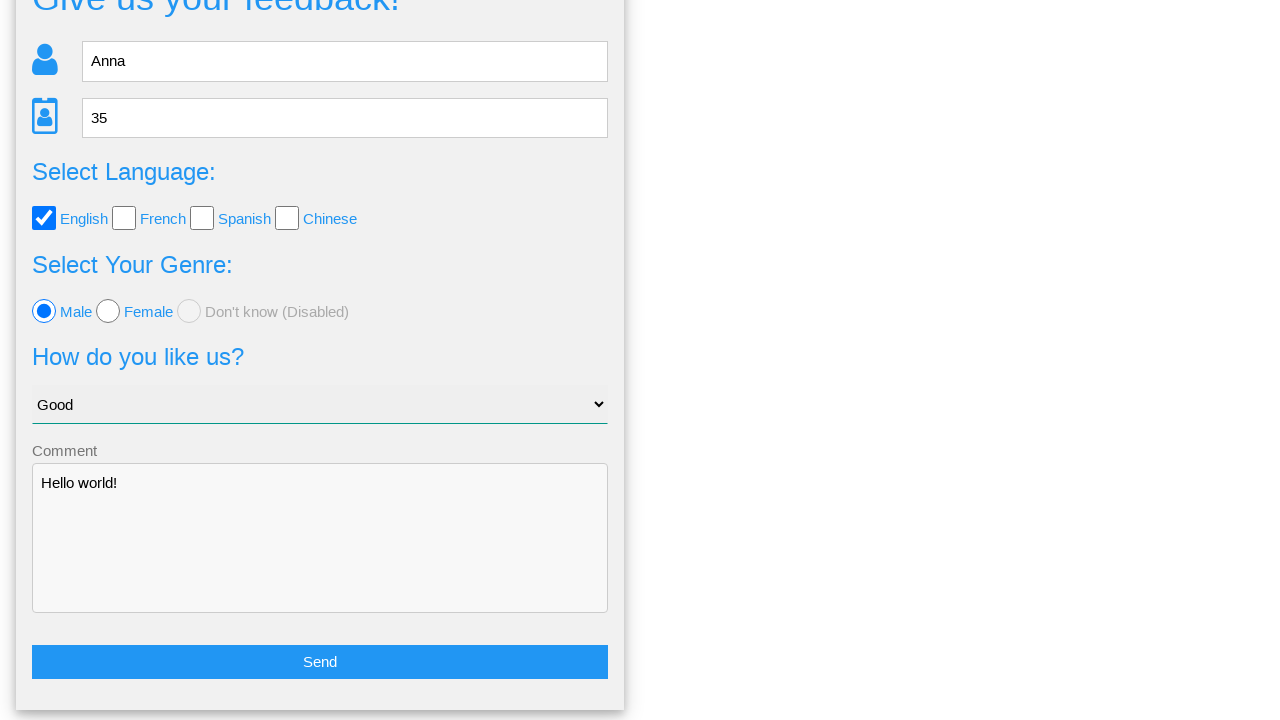

Verified comment field retained value 'Hello world!'
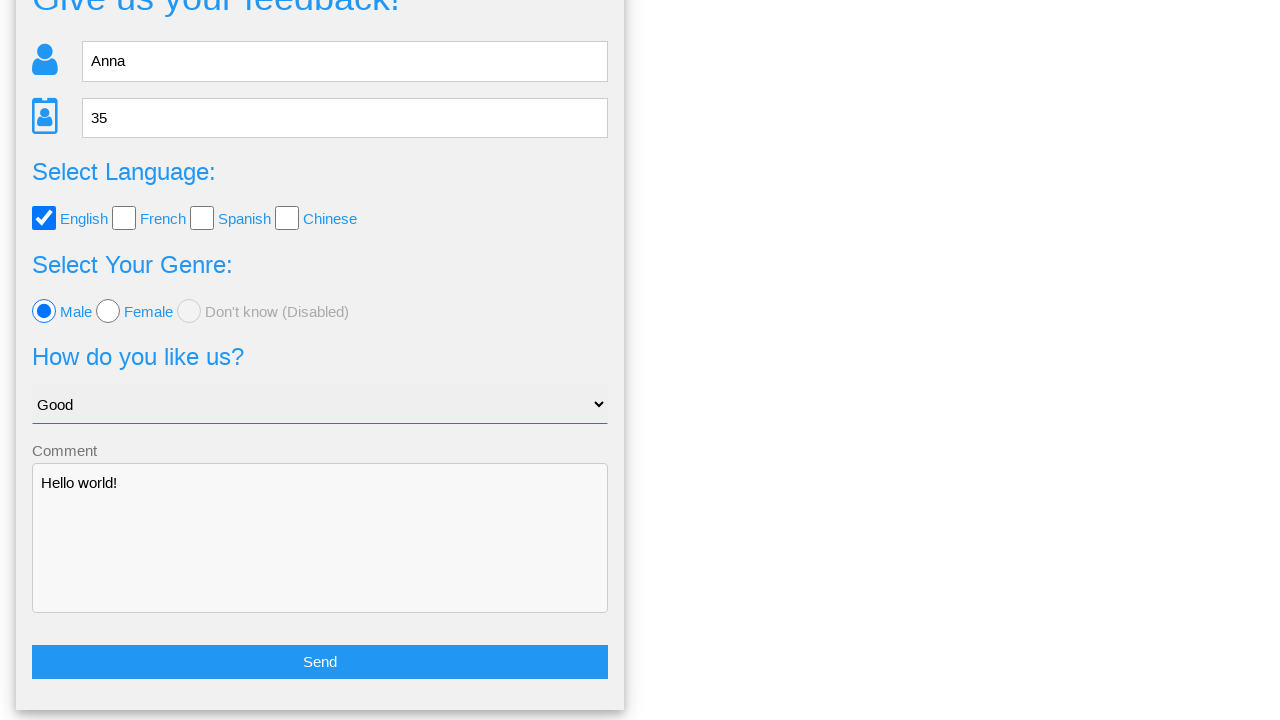

Verified English language checkbox remained checked
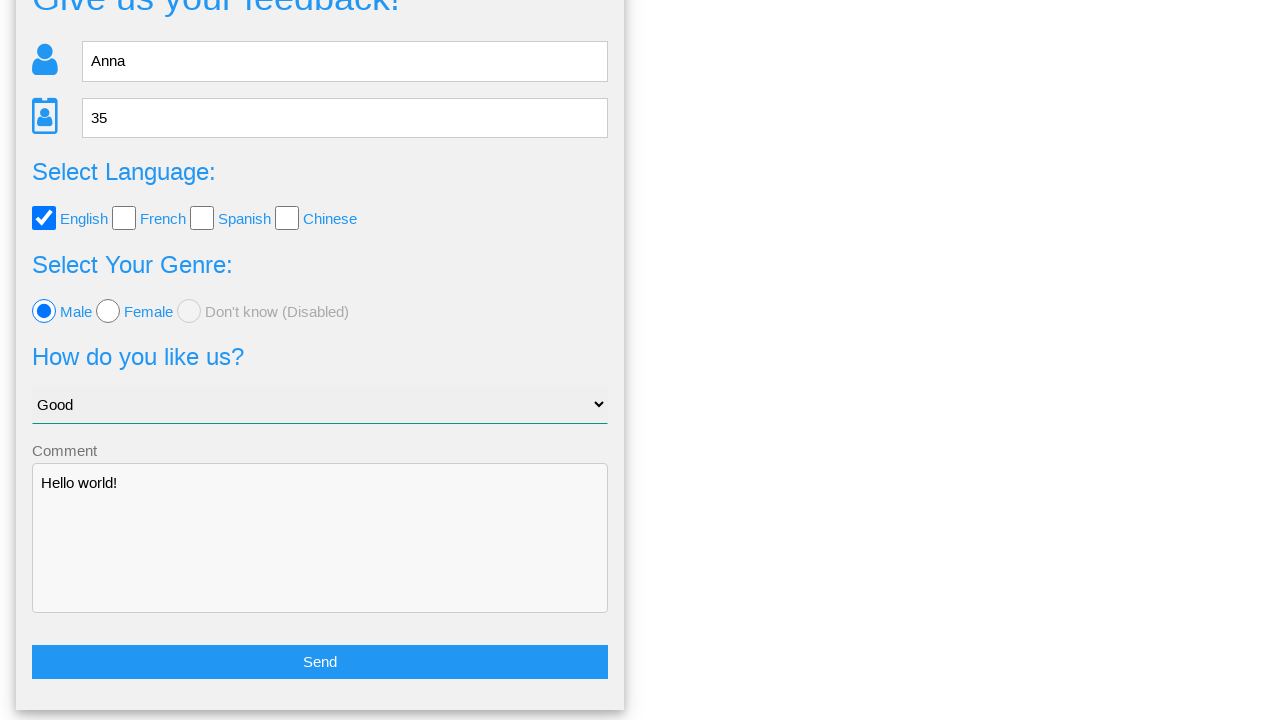

Verified male gender radio button remained checked
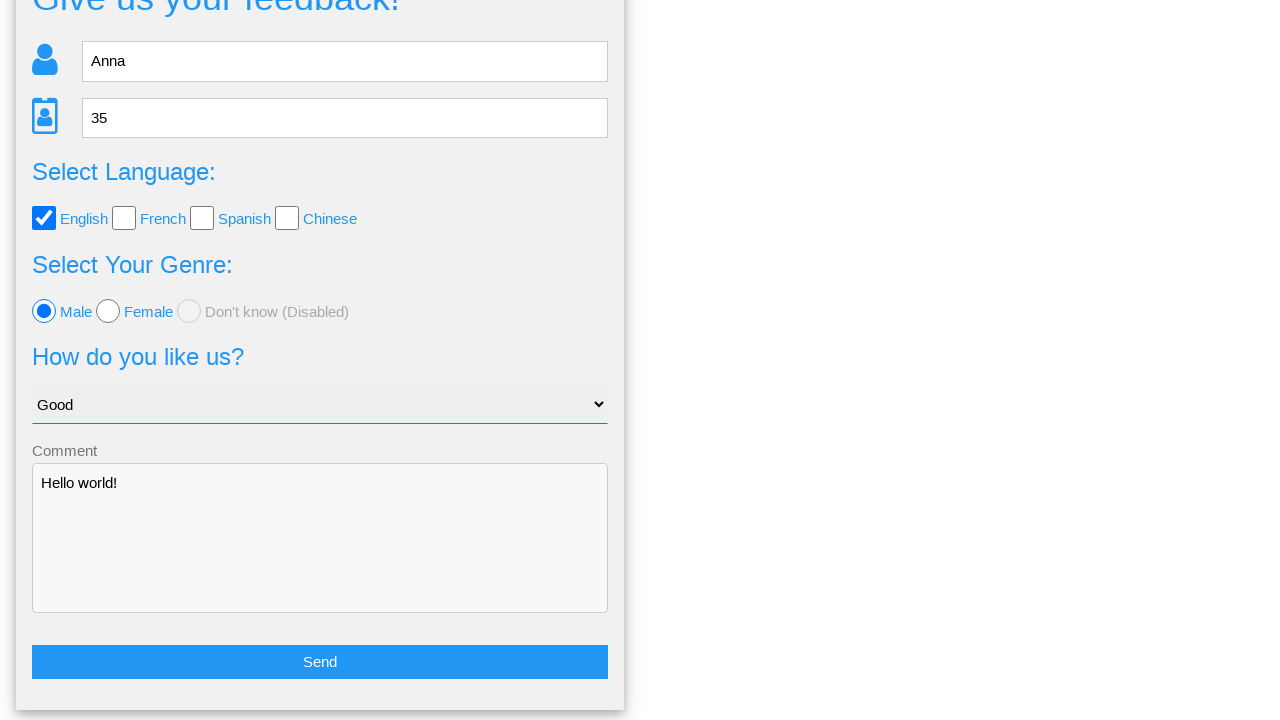

Verified dropdown retained 'Good' selection
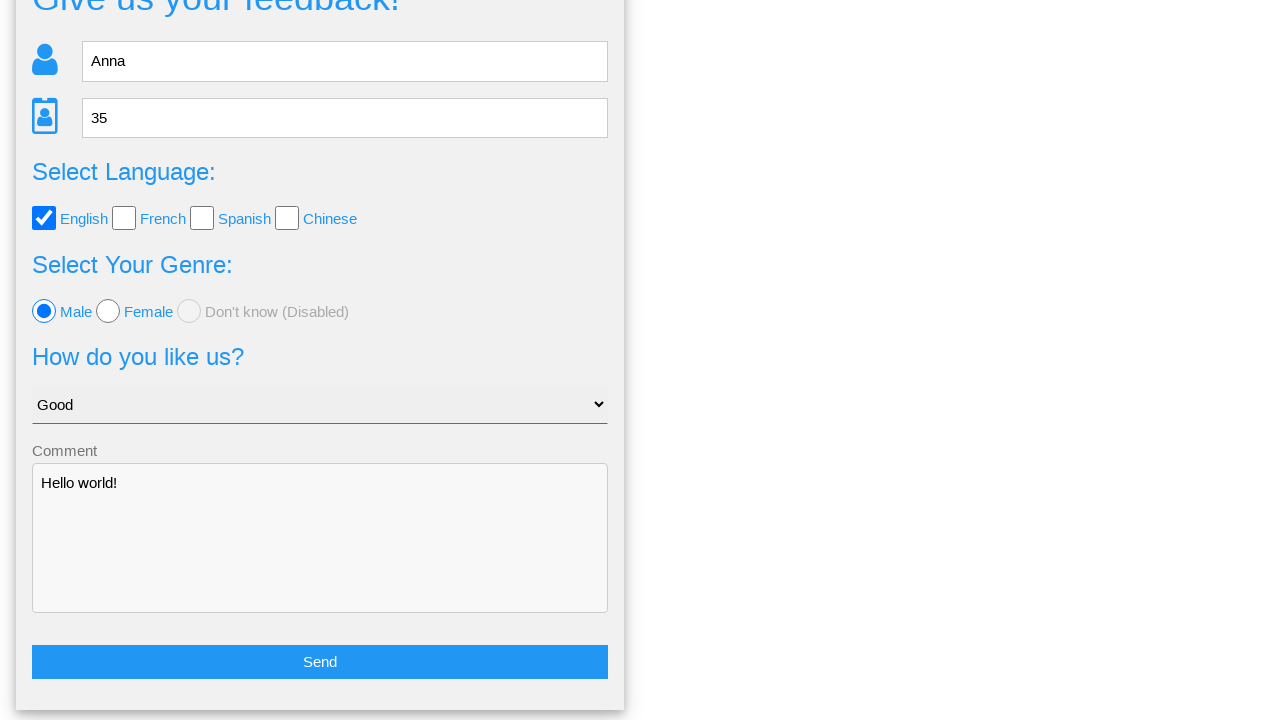

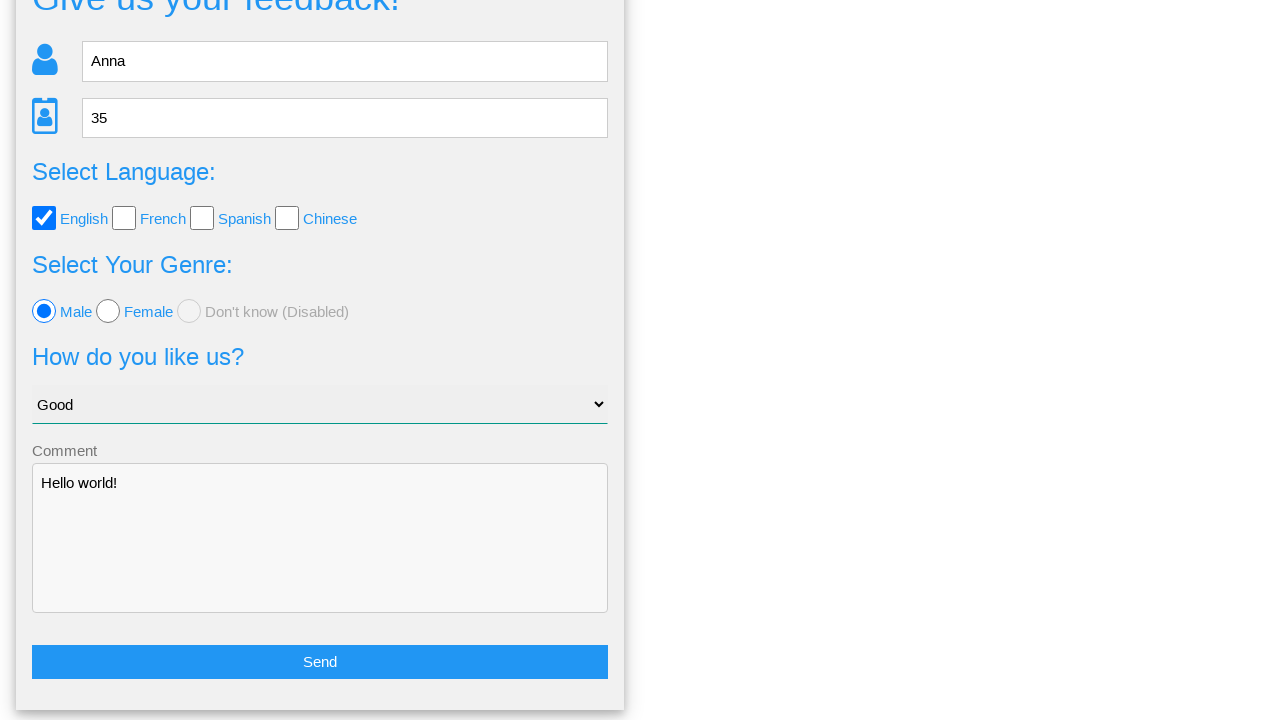